Tests that entered text is trimmed when editing a todo item

Starting URL: https://demo.playwright.dev/todomvc

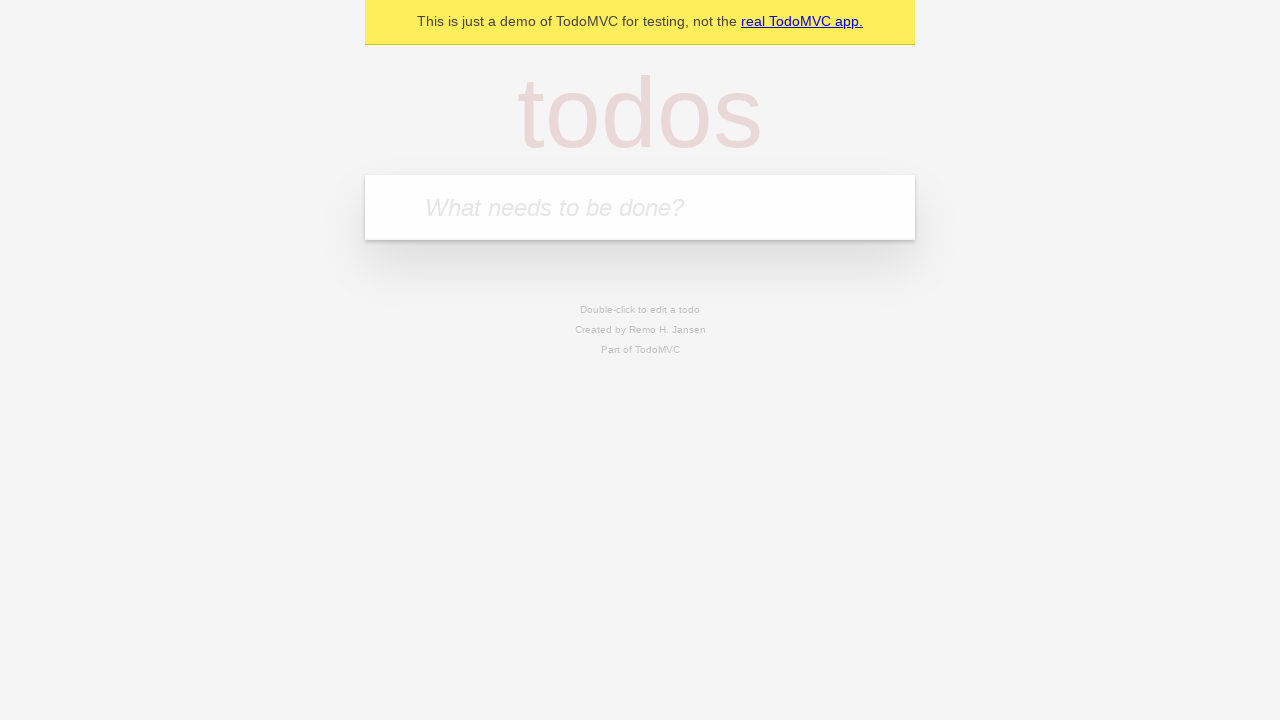

Filled todo input with 'buy some cheese' on internal:attr=[placeholder="What needs to be done?"i]
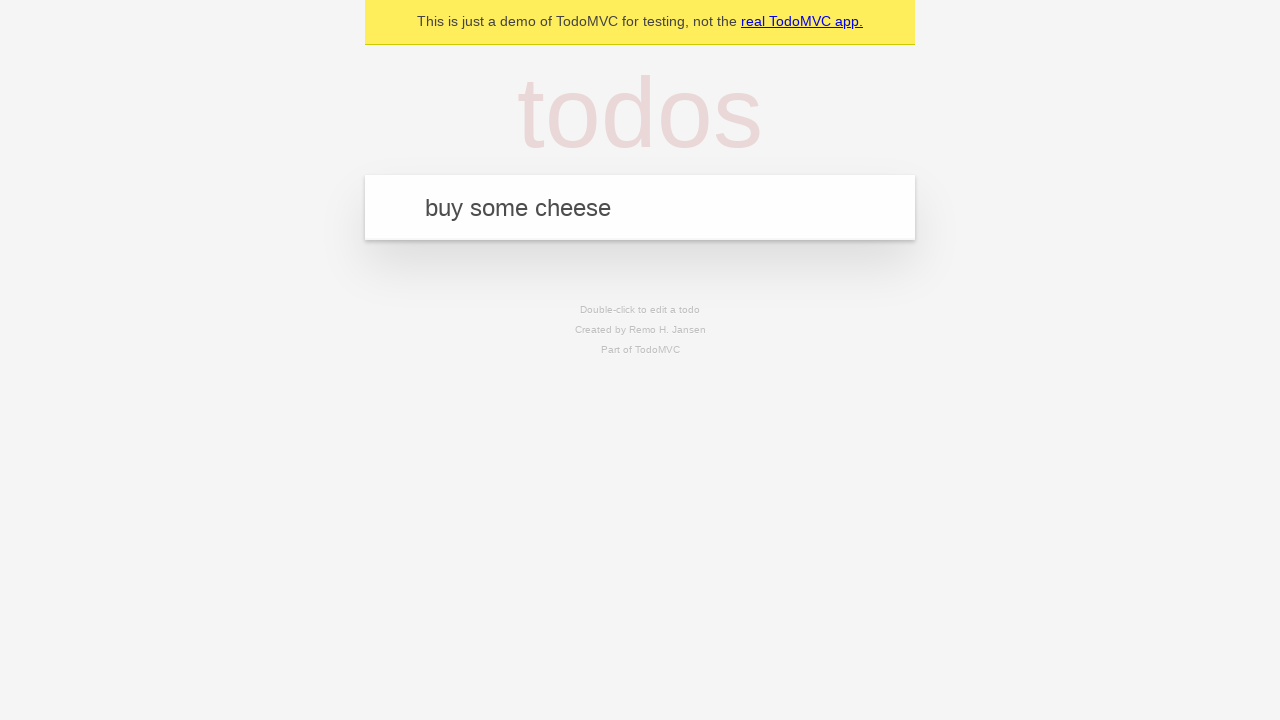

Pressed Enter to create first todo on internal:attr=[placeholder="What needs to be done?"i]
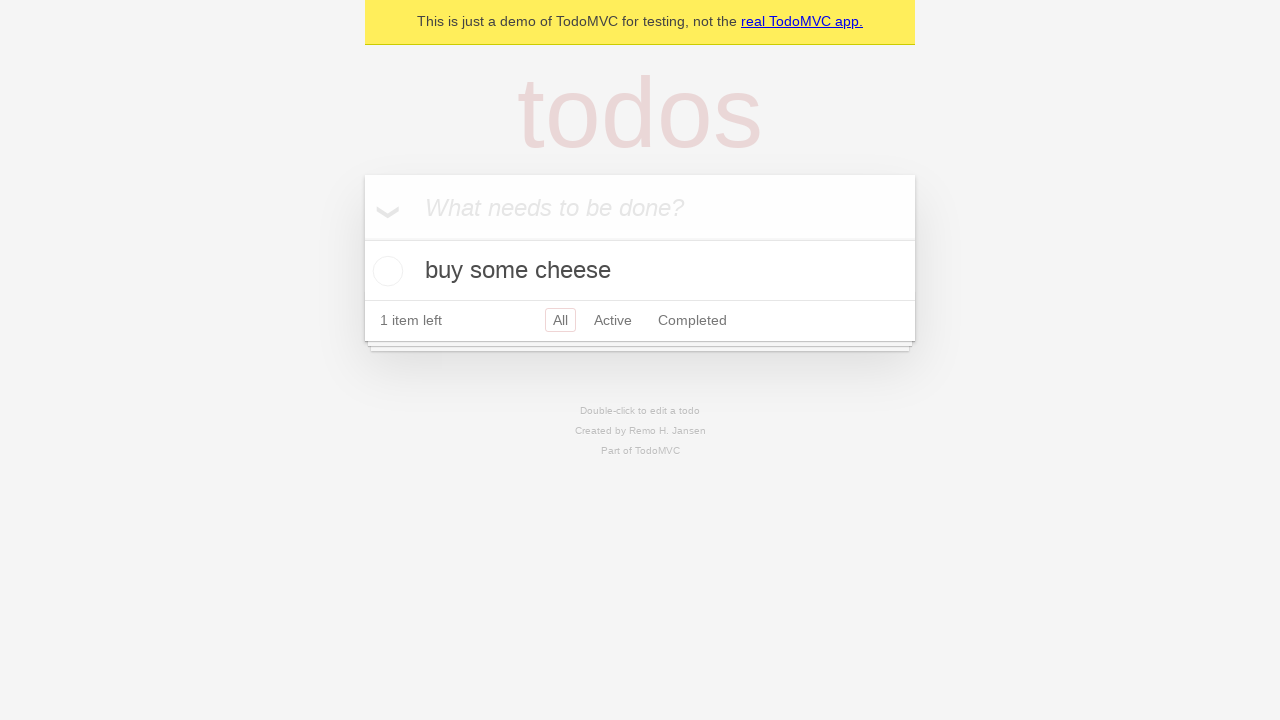

Filled todo input with 'feed the cat' on internal:attr=[placeholder="What needs to be done?"i]
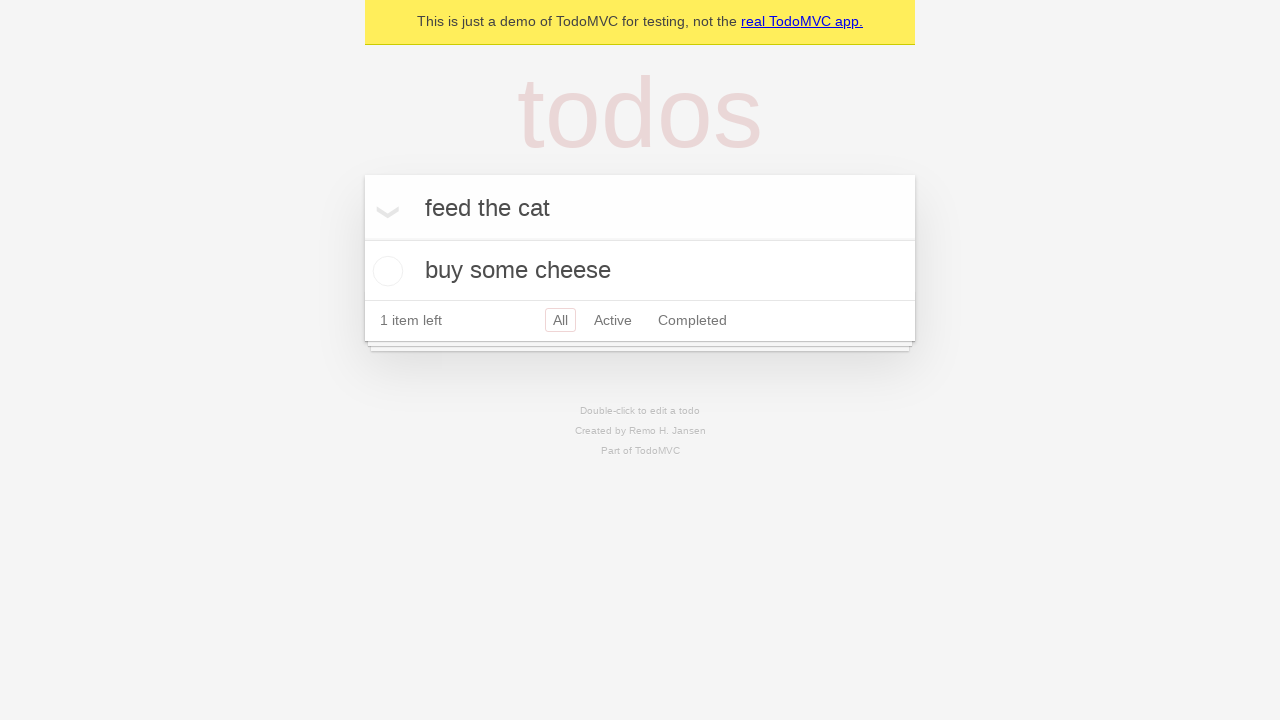

Pressed Enter to create second todo on internal:attr=[placeholder="What needs to be done?"i]
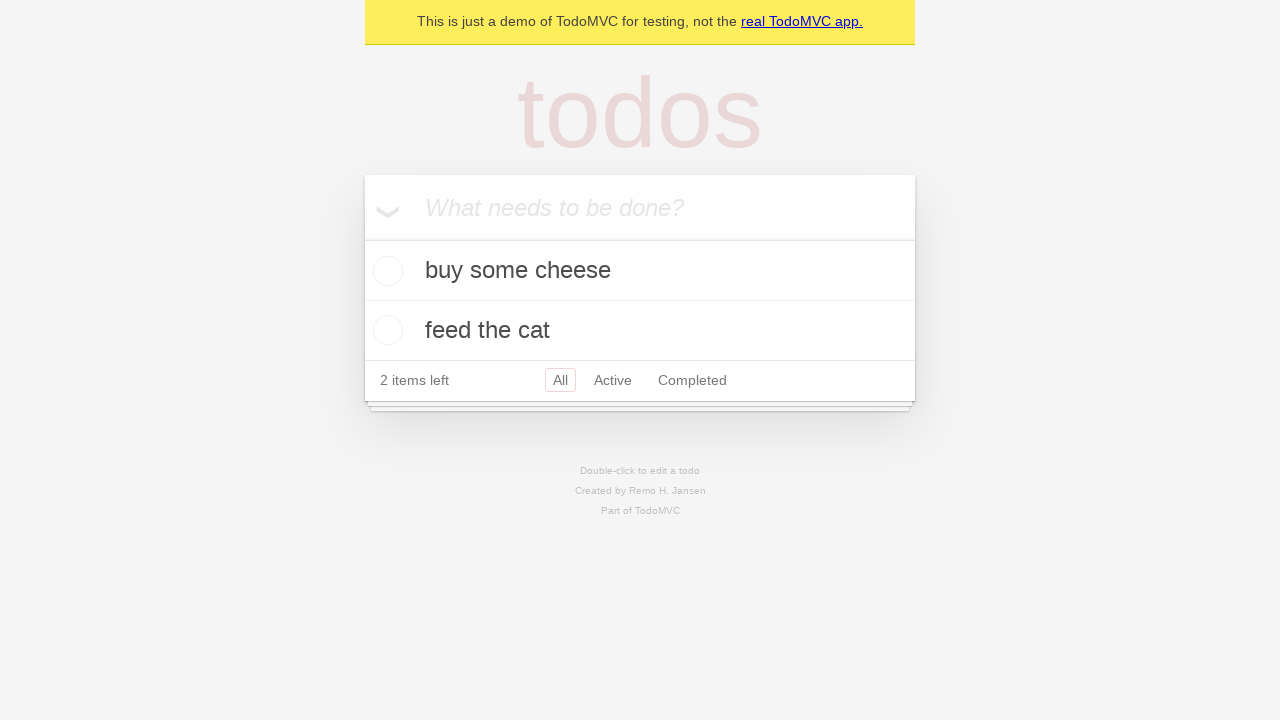

Filled todo input with 'book a doctors appointment' on internal:attr=[placeholder="What needs to be done?"i]
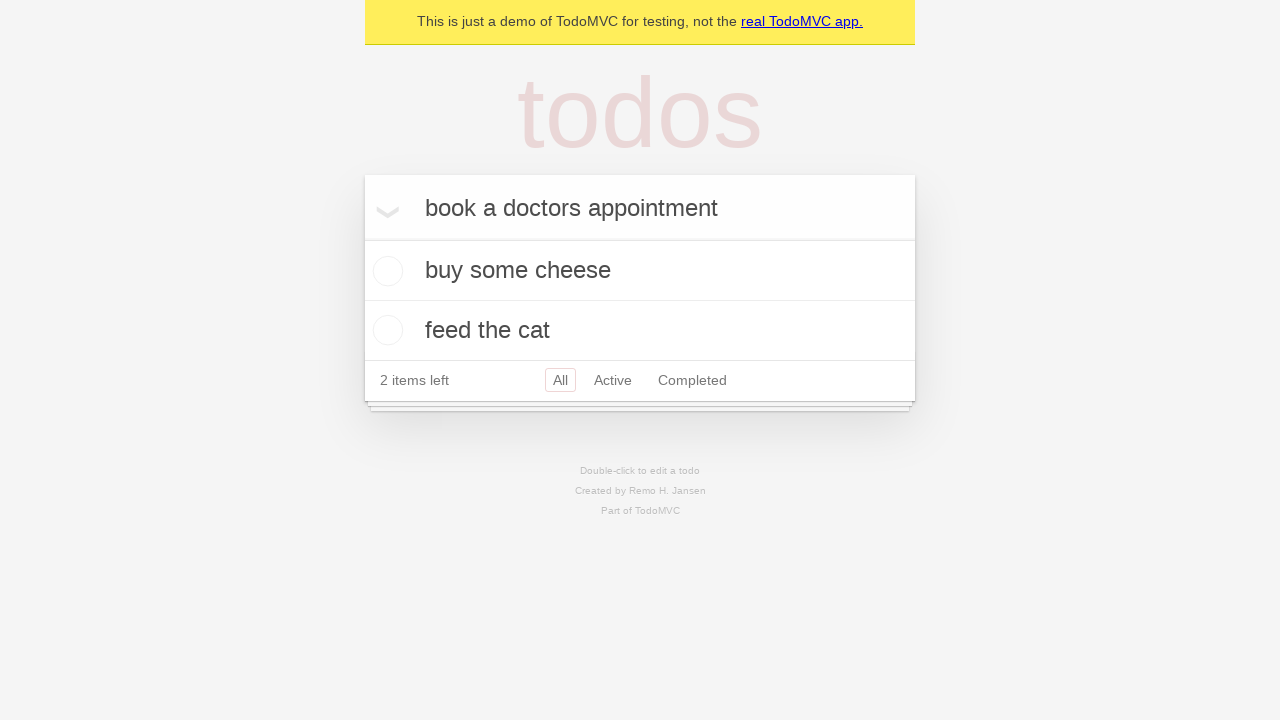

Pressed Enter to create third todo on internal:attr=[placeholder="What needs to be done?"i]
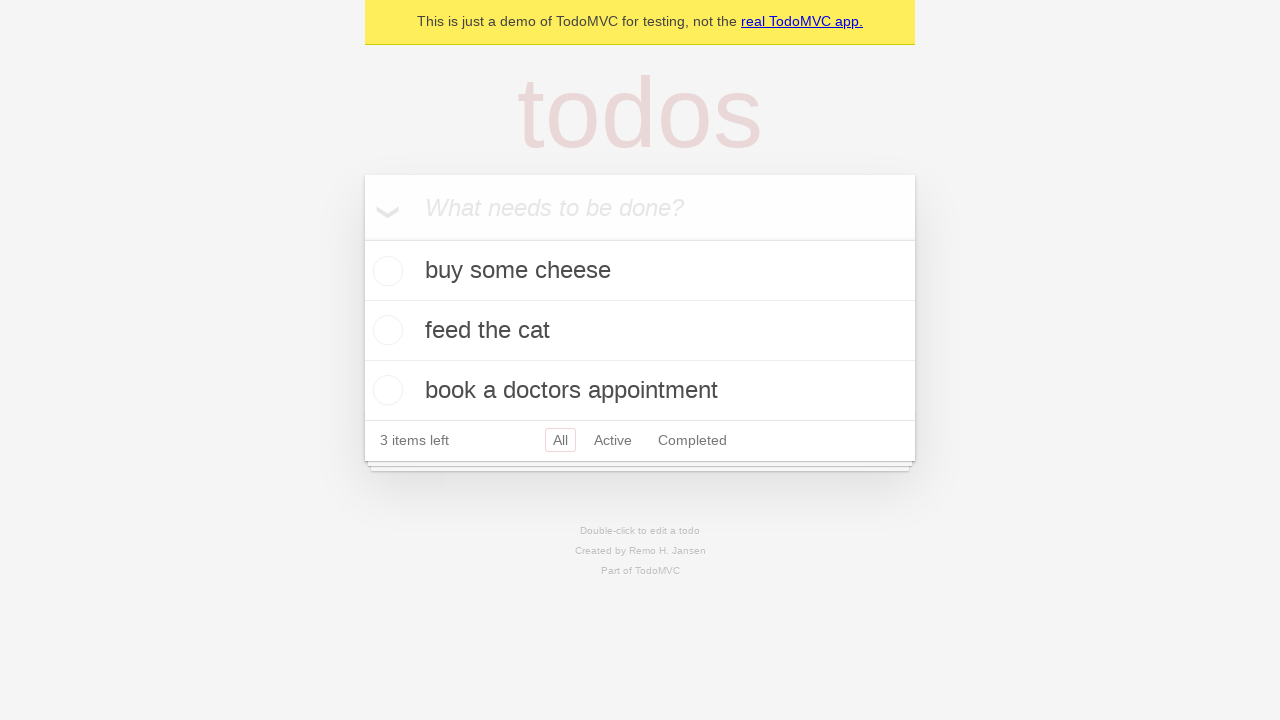

Double-clicked on second todo to enter edit mode at (640, 331) on internal:testid=[data-testid="todo-item"s] >> nth=1
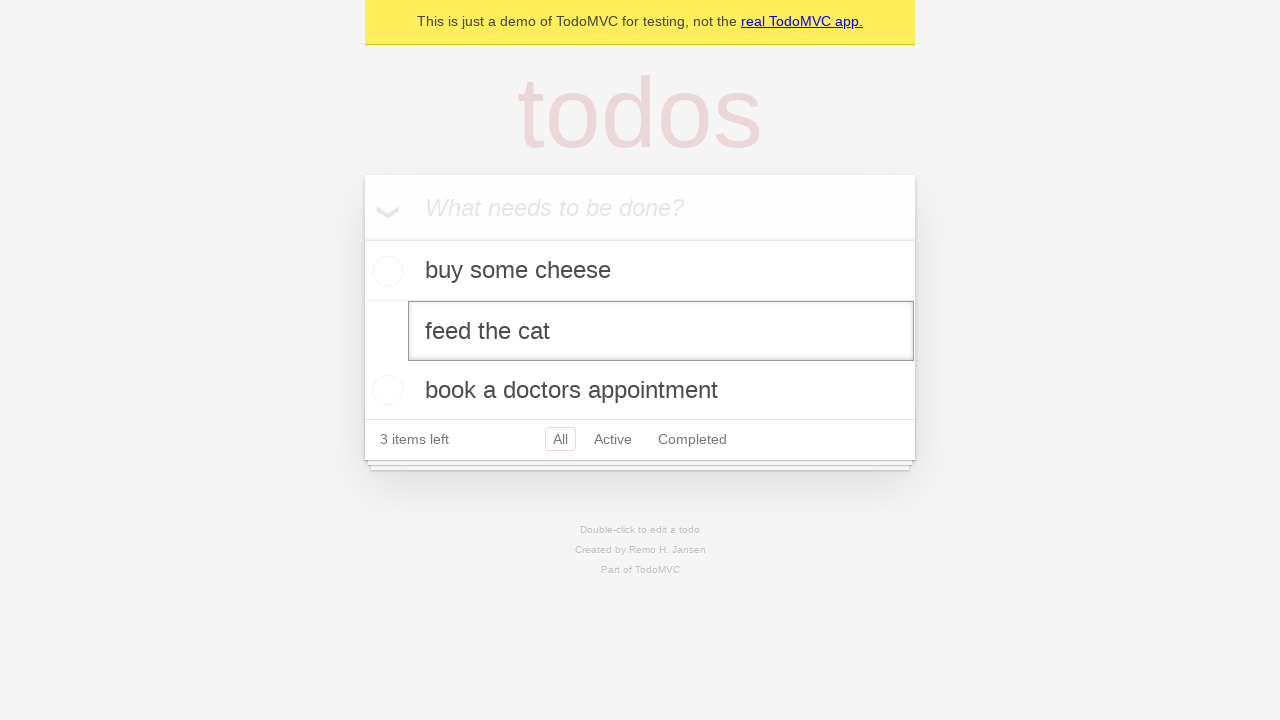

Filled edit field with text containing leading and trailing spaces: '    buy some sausages    ' on internal:testid=[data-testid="todo-item"s] >> nth=1 >> internal:role=textbox[nam
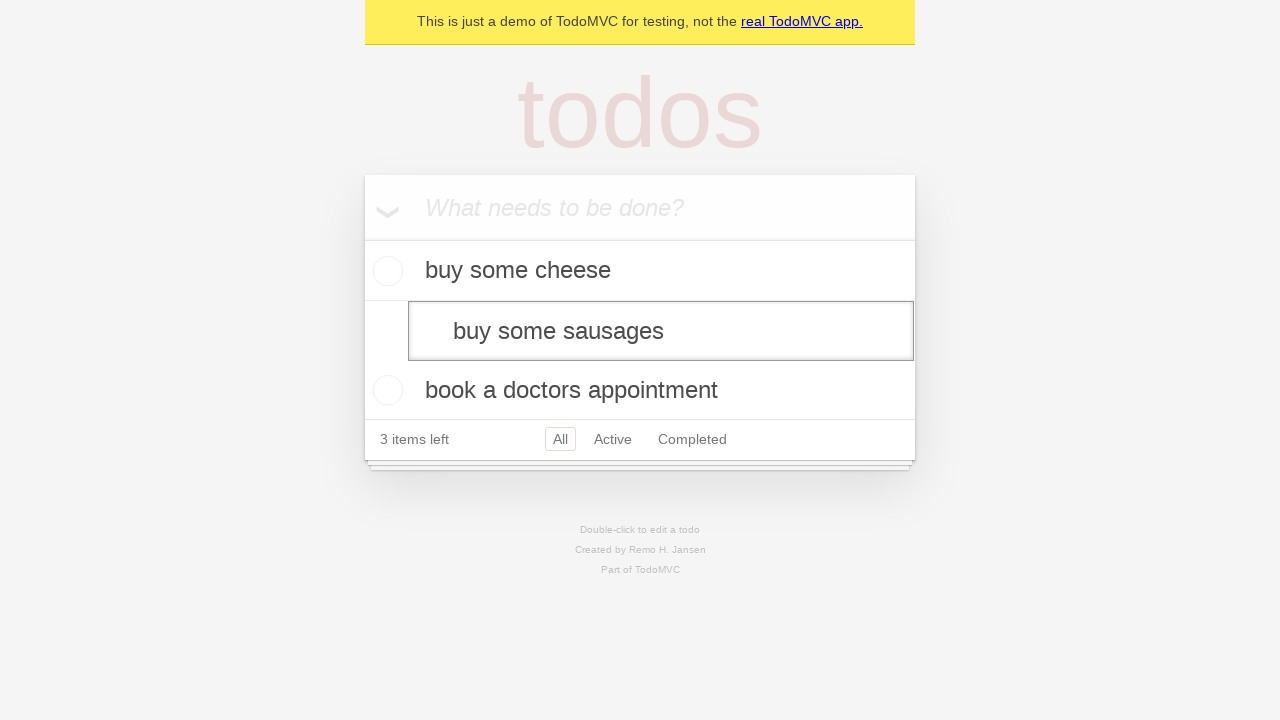

Pressed Enter to save edited todo, expecting text to be trimmed on internal:testid=[data-testid="todo-item"s] >> nth=1 >> internal:role=textbox[nam
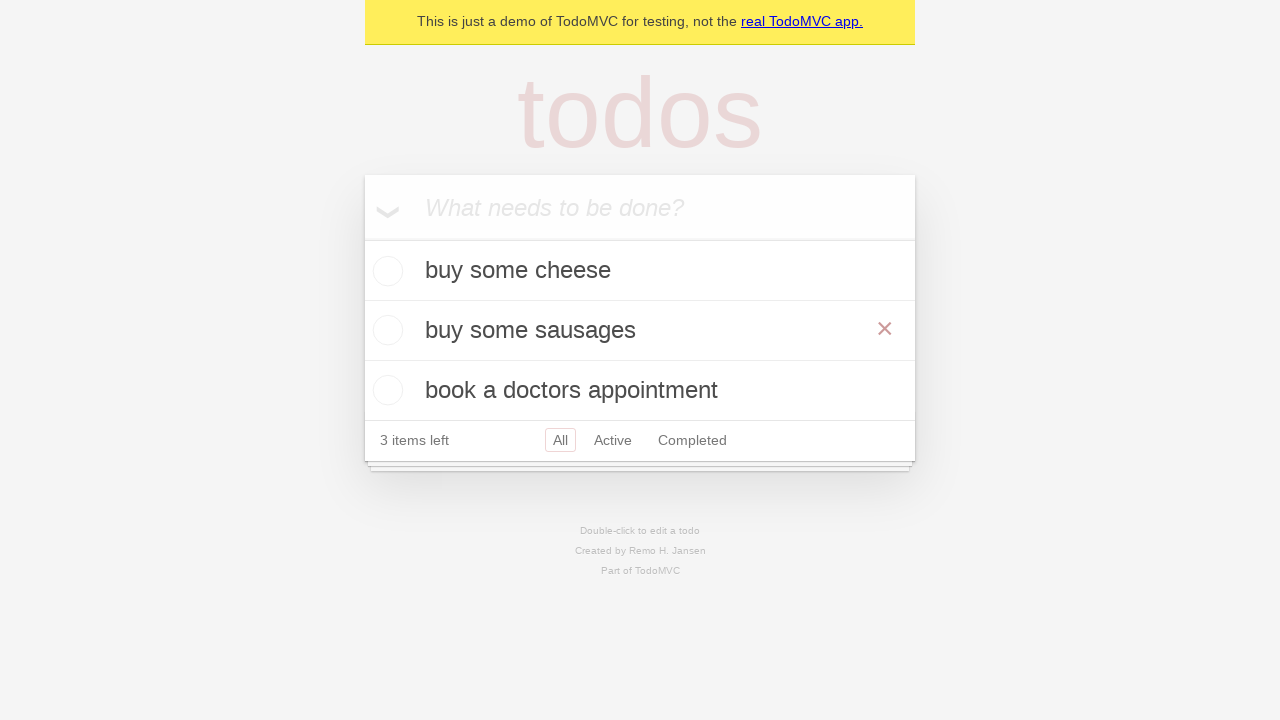

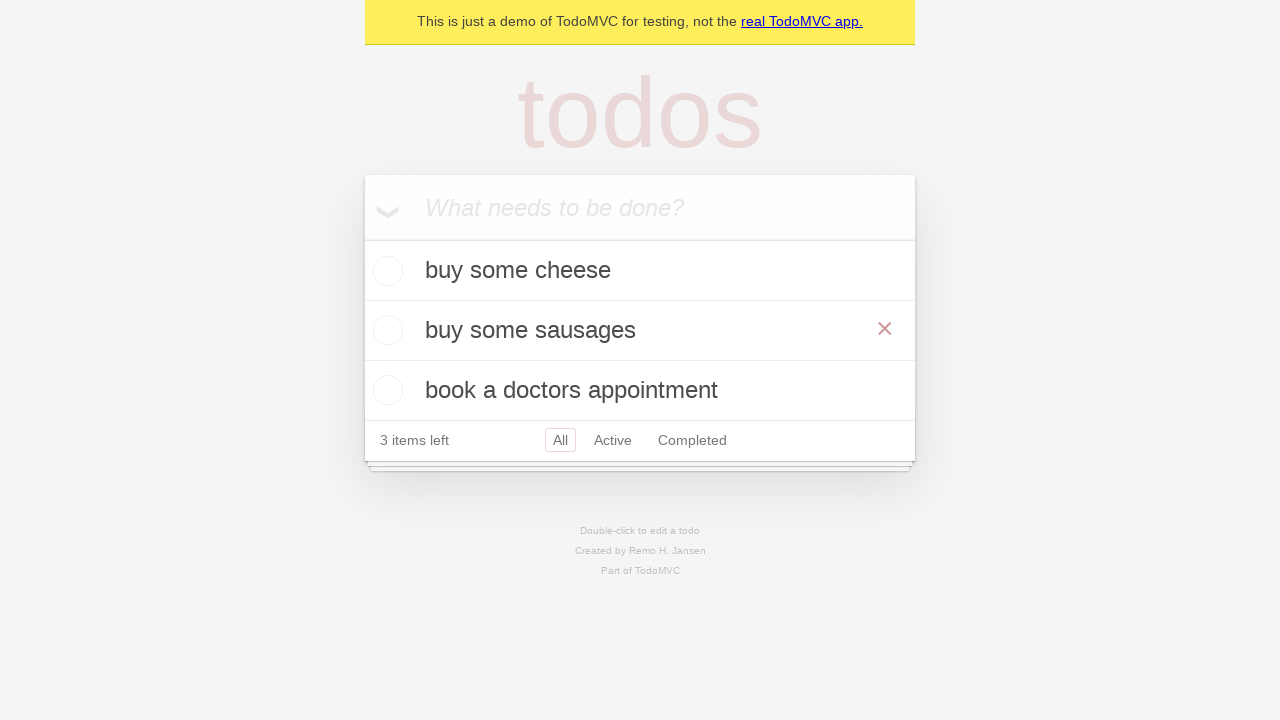